Navigates to the jpglens.dev homepage and docs page, waiting for each page to fully load

Starting URL: https://jpglens.dev

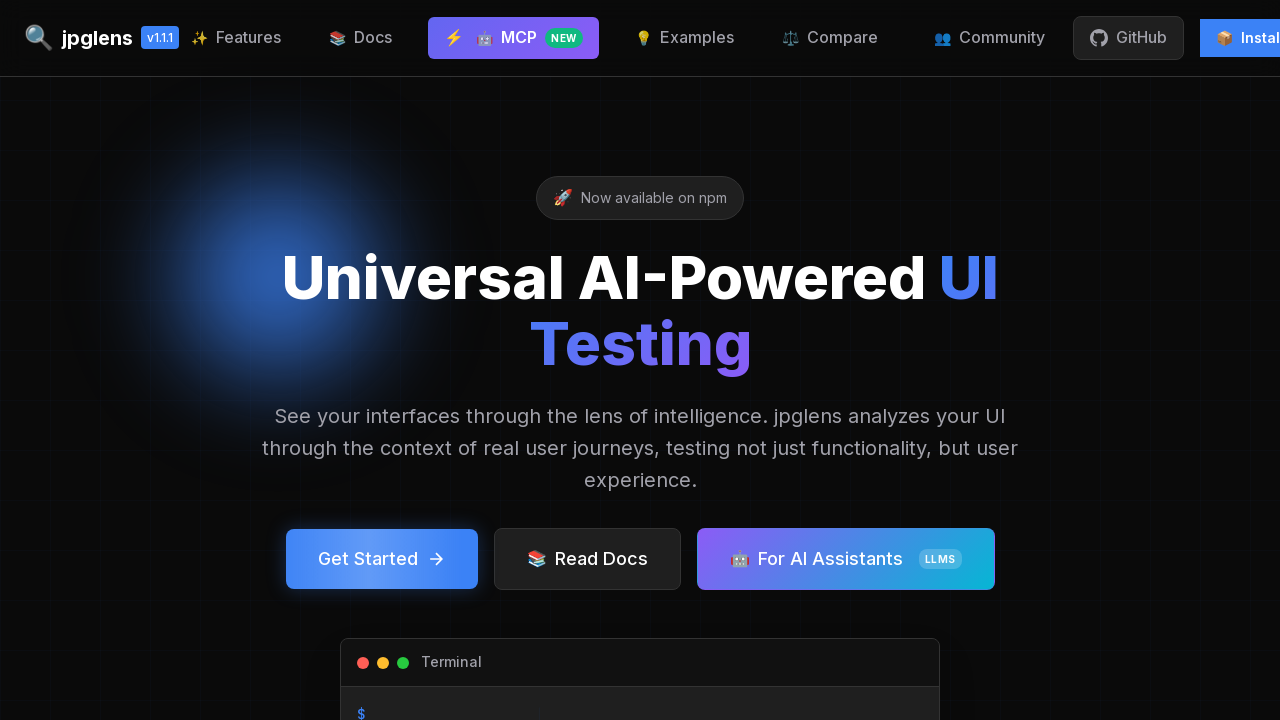

Navigated to jpglens.dev homepage
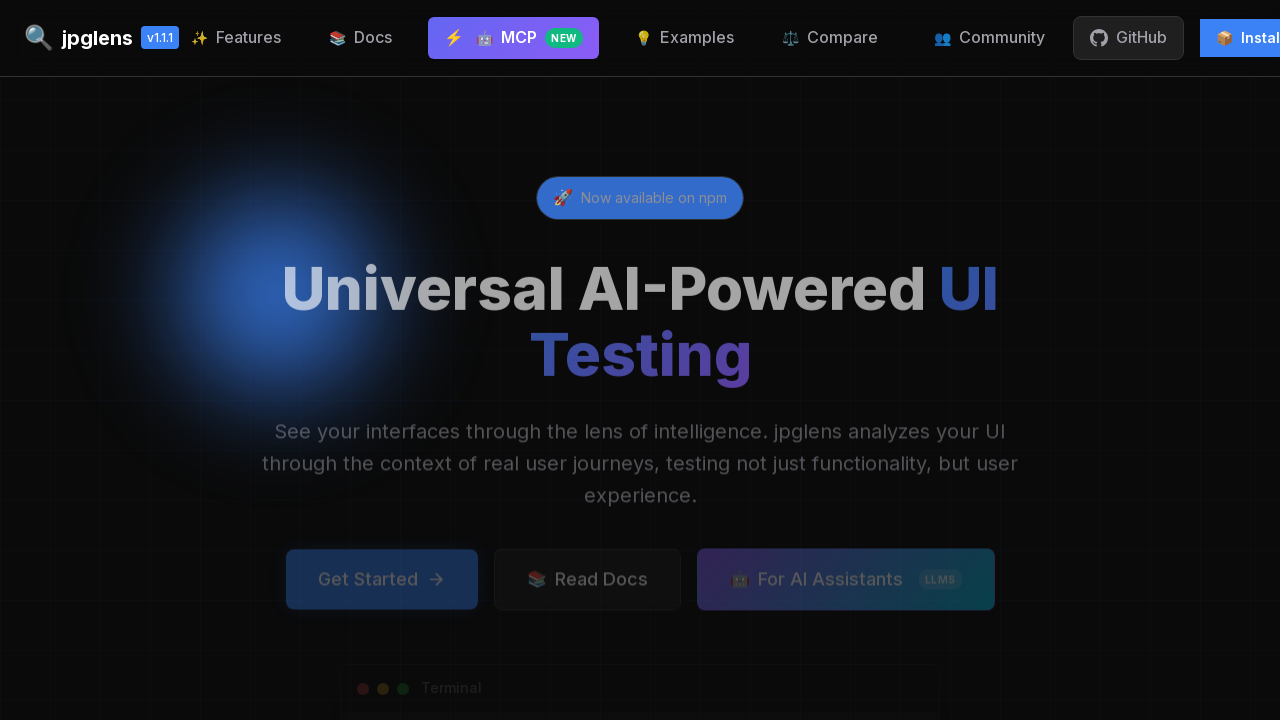

Homepage fully loaded with networkidle state
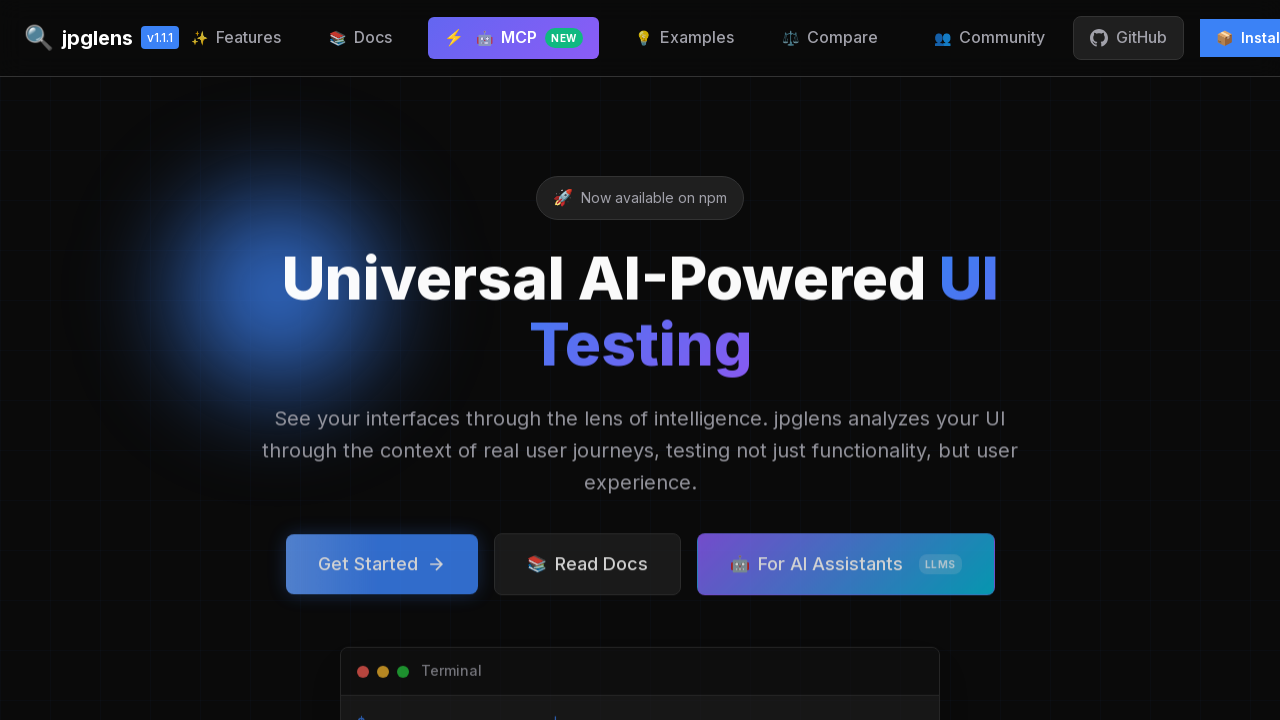

Navigated to jpglens.dev docs page
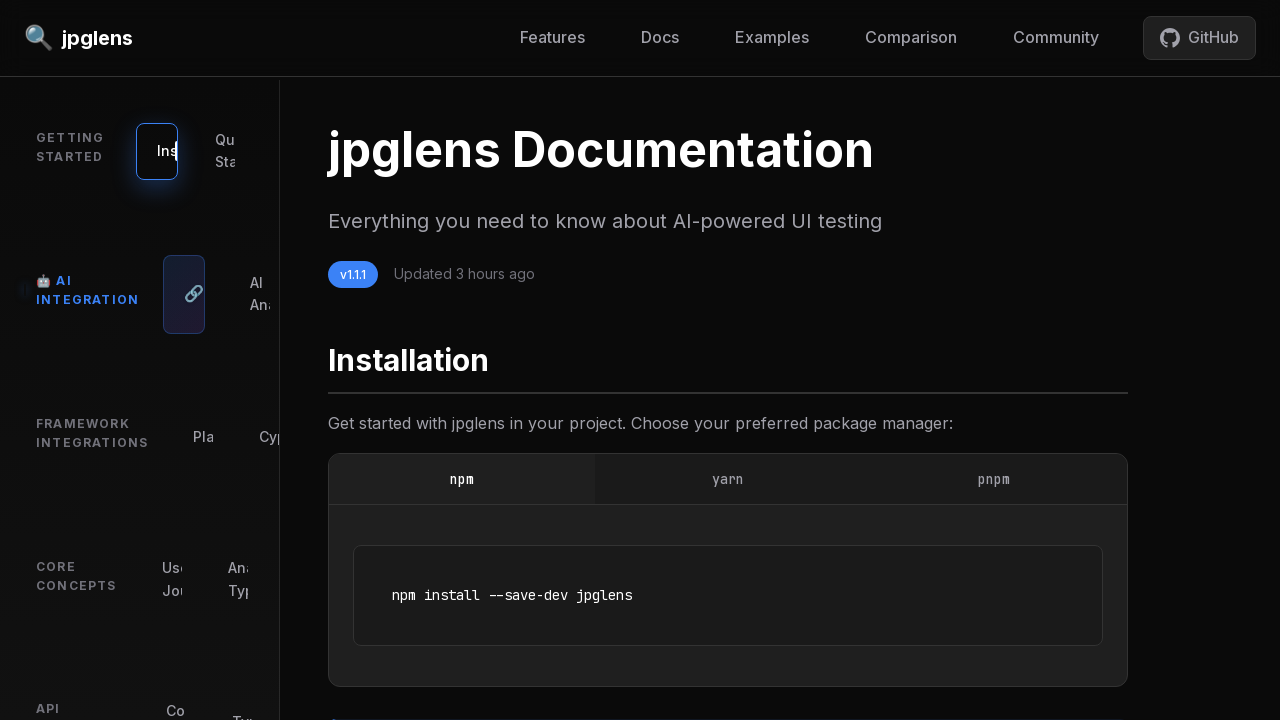

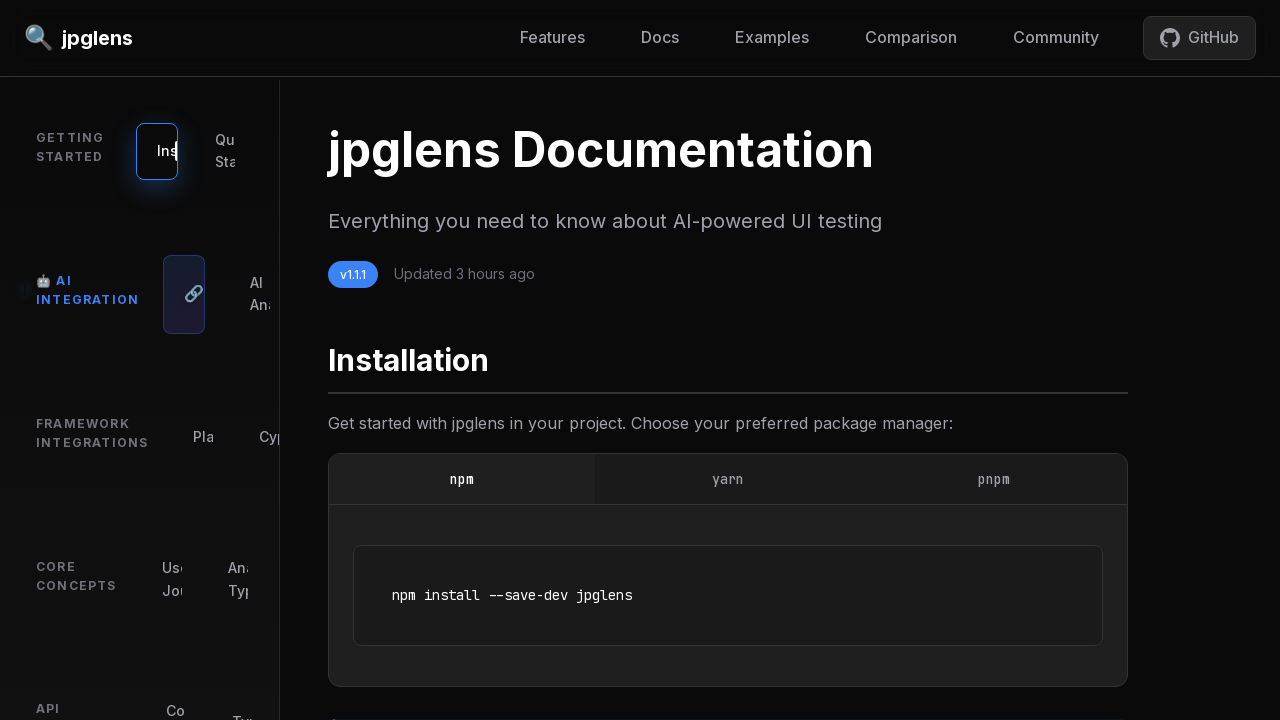